Tests the navigation functionality on Demoblaze demo e-commerce site by clicking through product categories (Phones, Laptops, Monitors) and testing the Previous/Next pagination buttons.

Starting URL: https://www.demoblaze.com/index.html

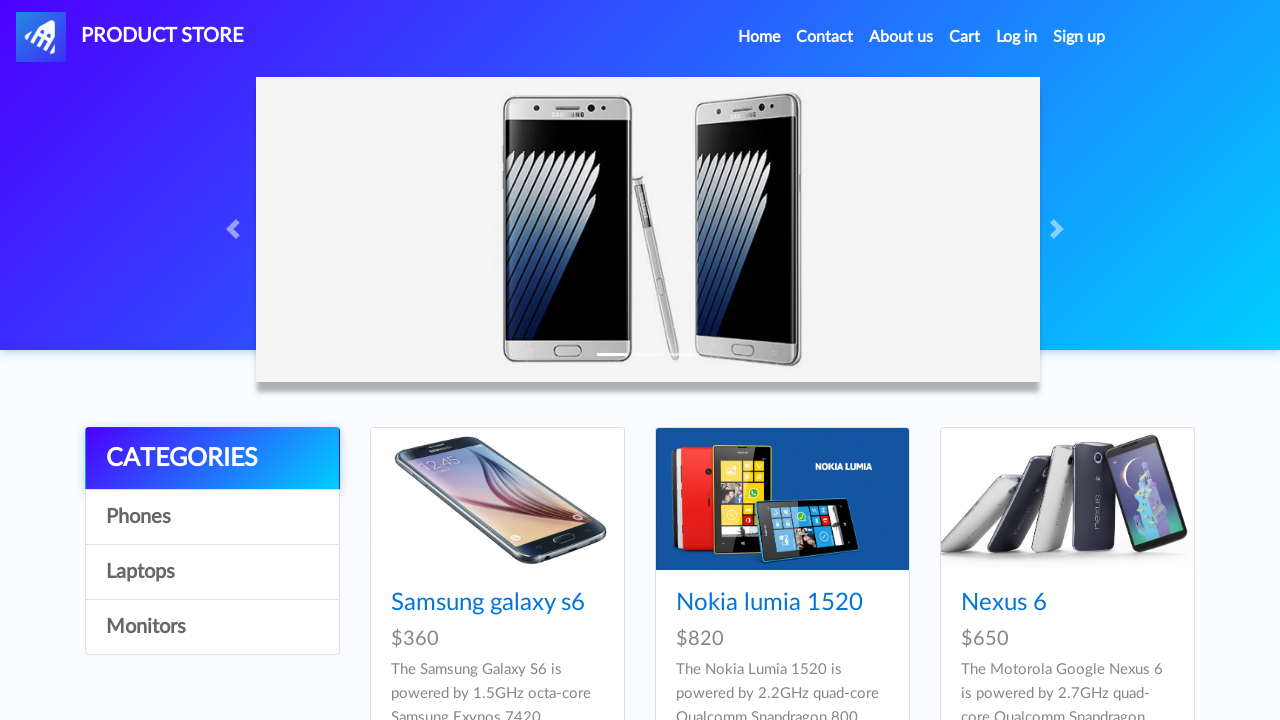

Clicked on Categories section at (212, 459) on #cat
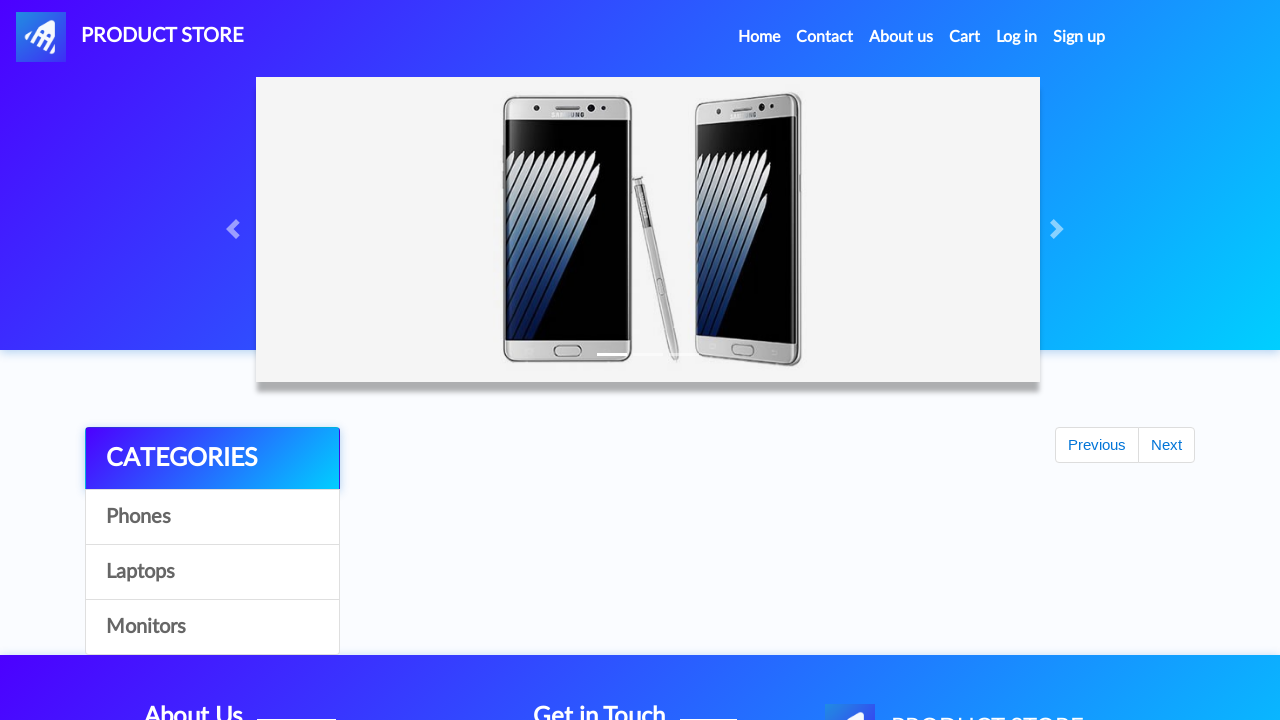

Clicked on Phones category at (212, 517) on a:has-text('Phones')
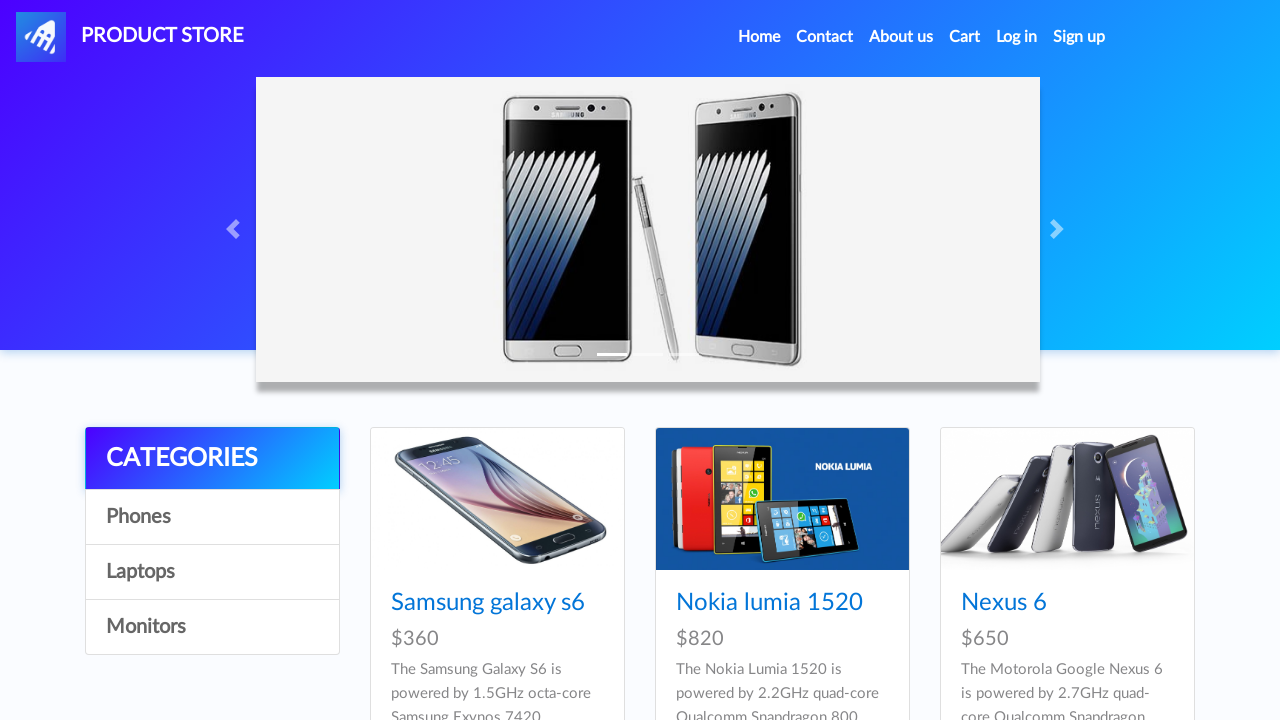

Waited for Phones category to load
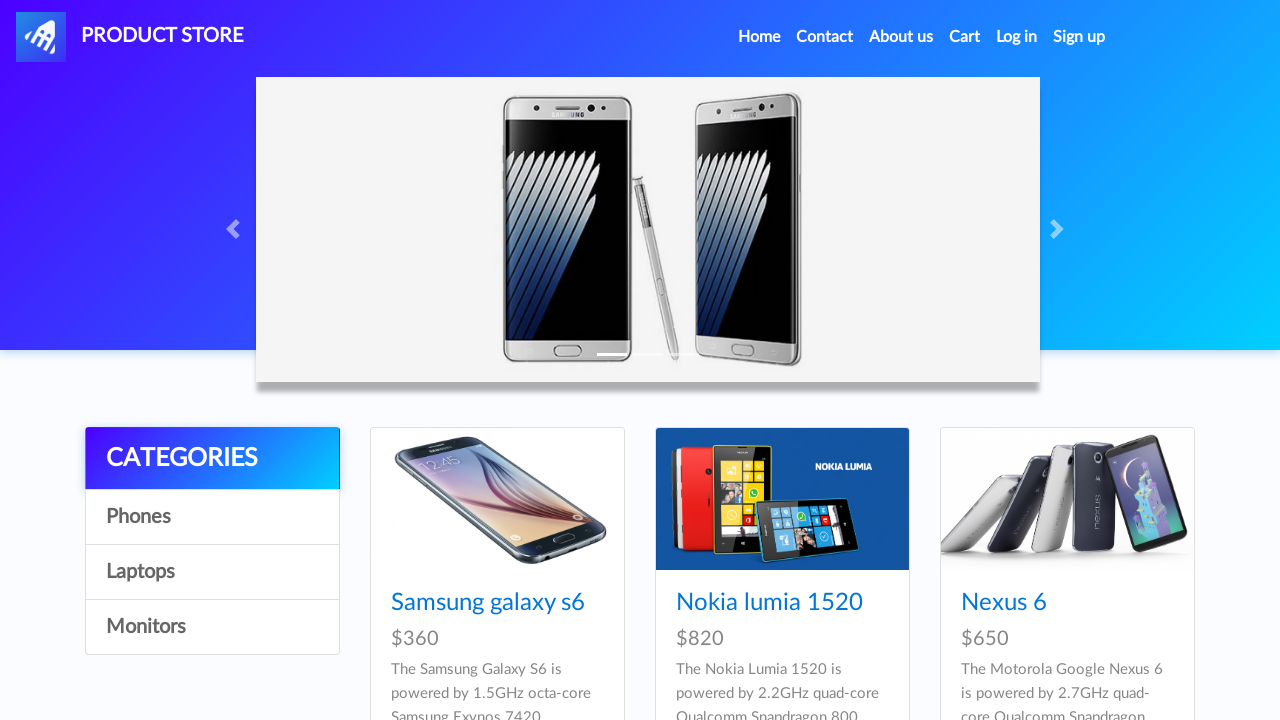

Clicked on Laptops category at (212, 572) on a:has-text('Laptops')
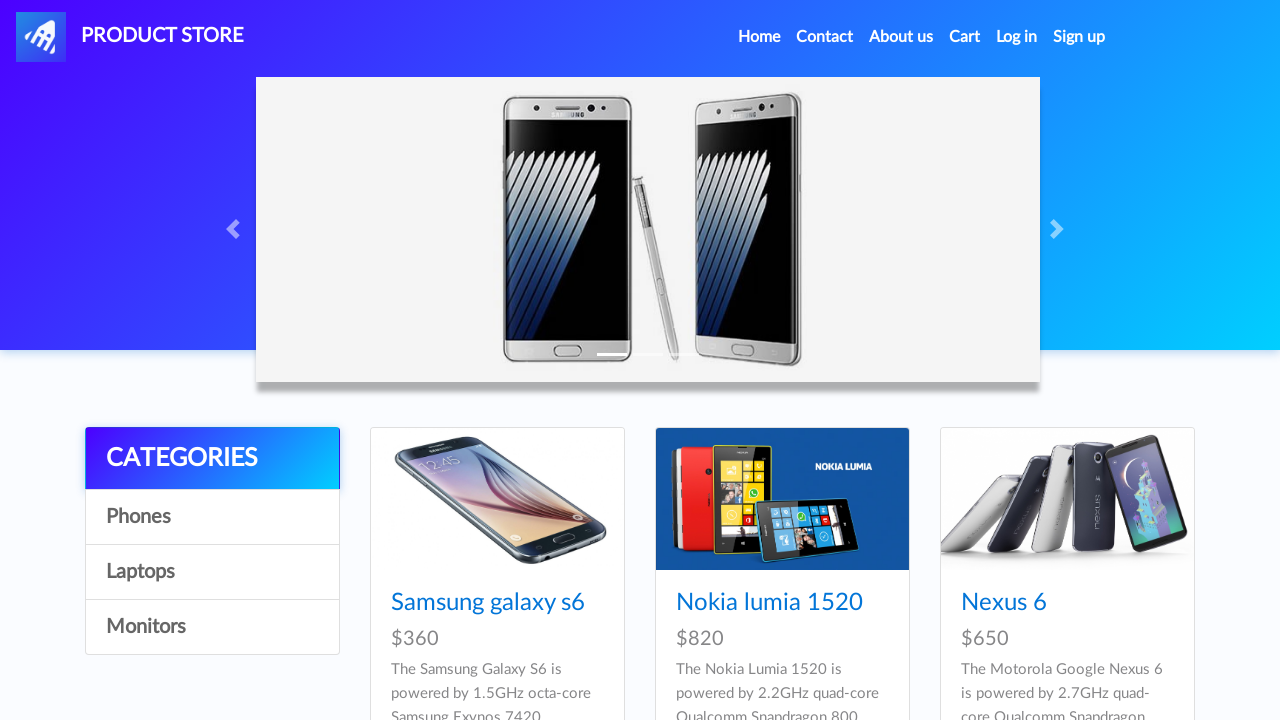

Waited for Laptops category to load
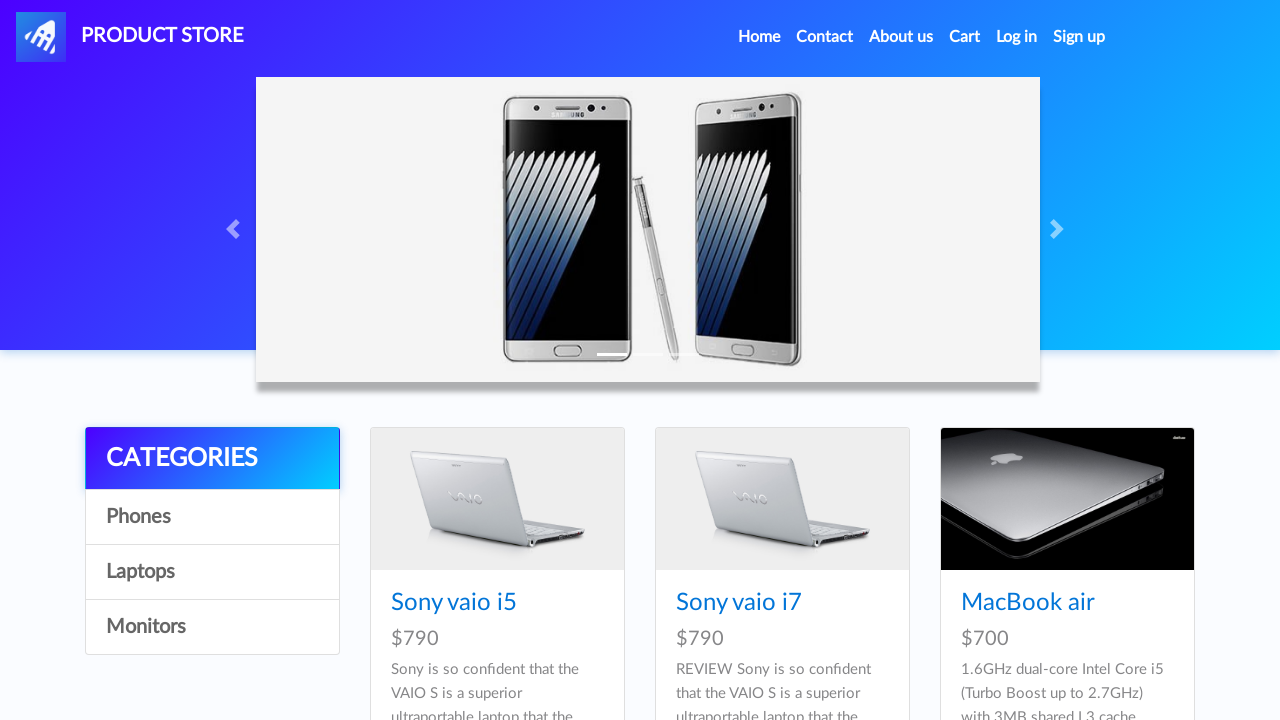

Clicked on Monitors category at (212, 627) on a:has-text('Monitors')
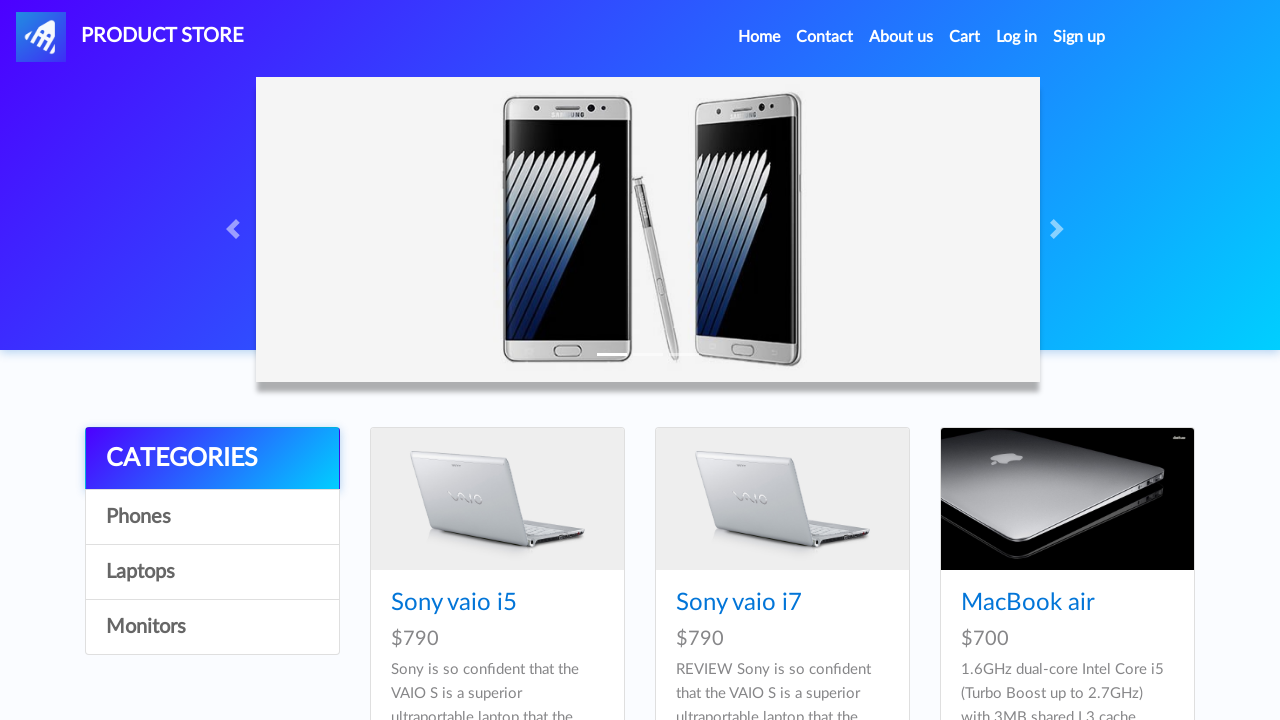

Waited for Monitors category to load
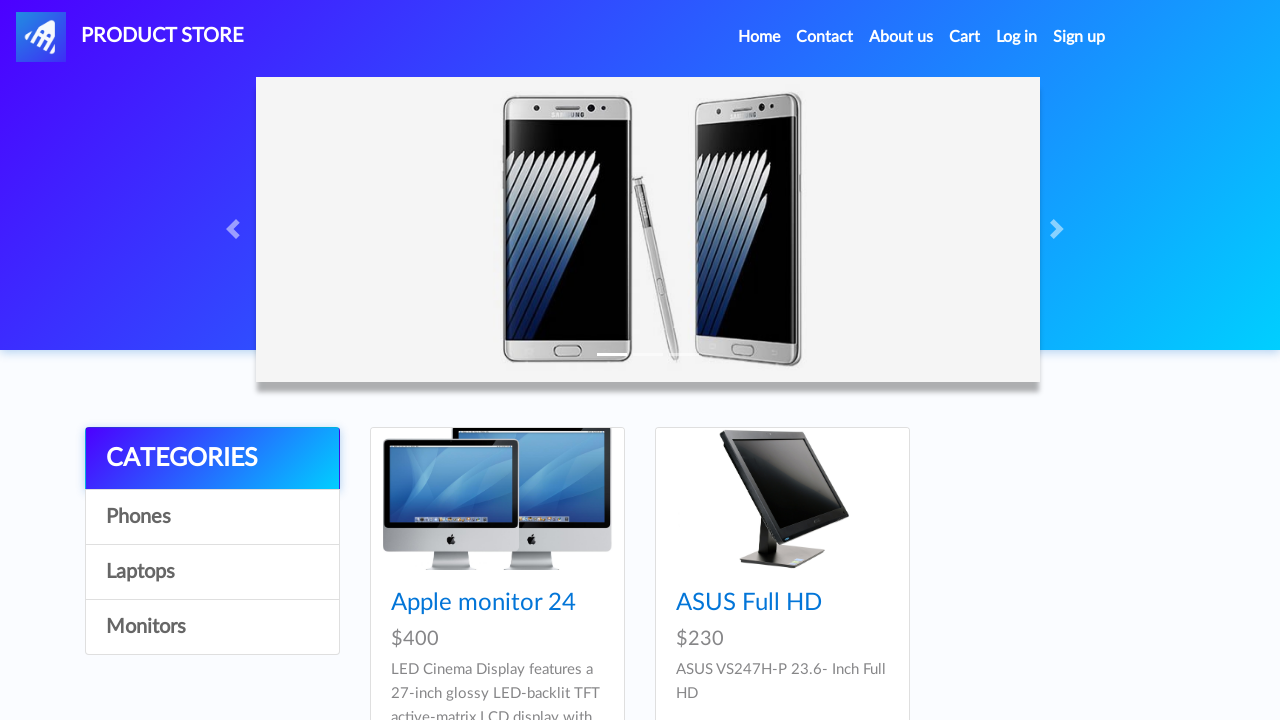

Clicked Previous pagination button at (1097, 386) on #prev2
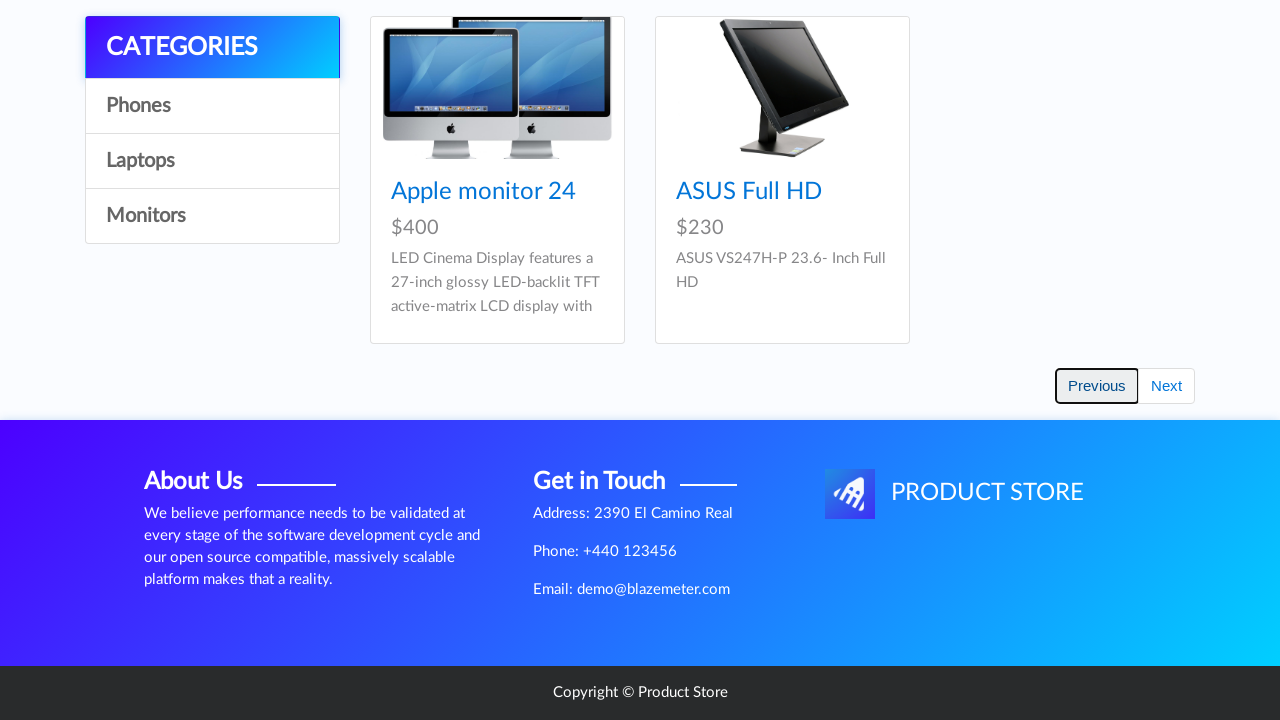

Waited for Previous button action to complete
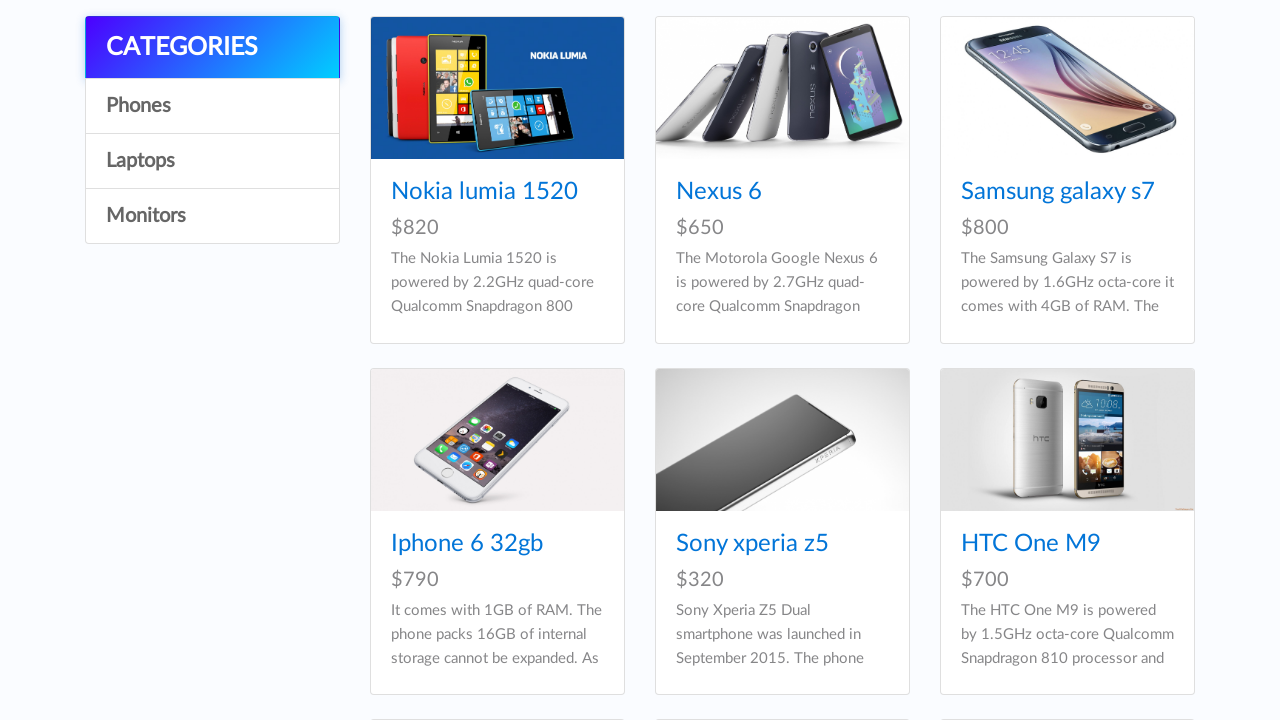

Clicked Next pagination button at (1166, 385) on #next2
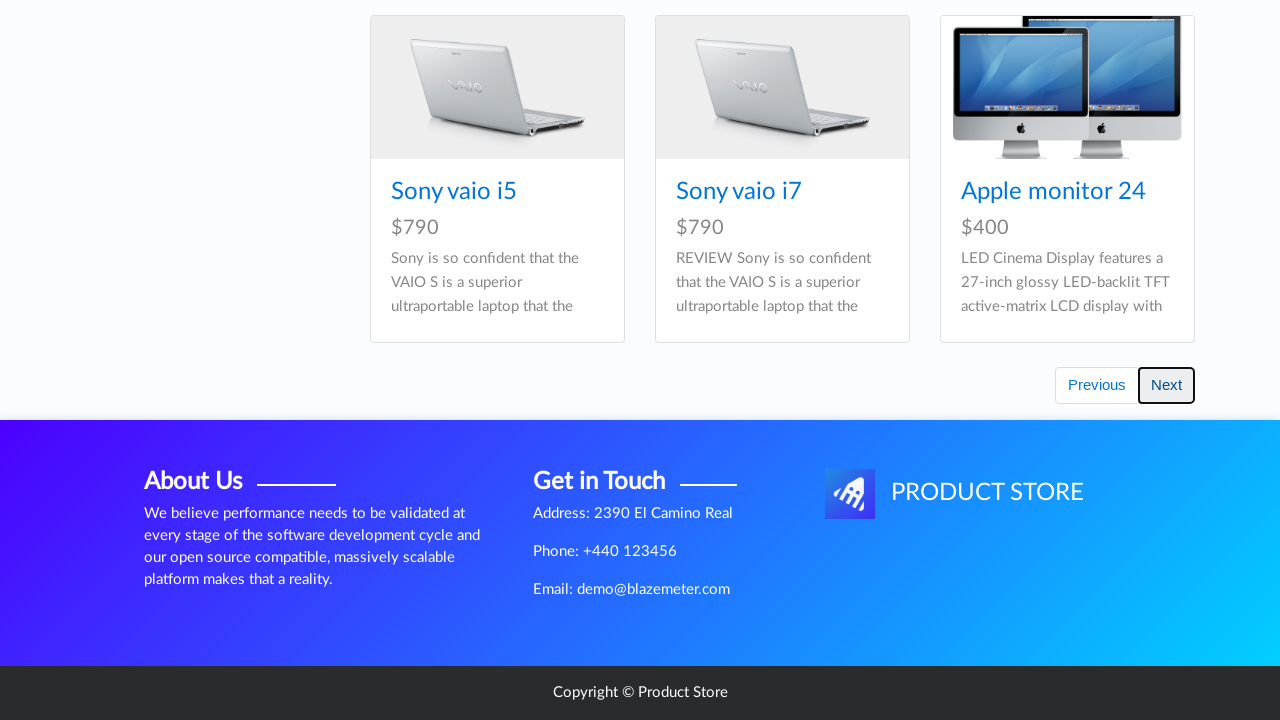

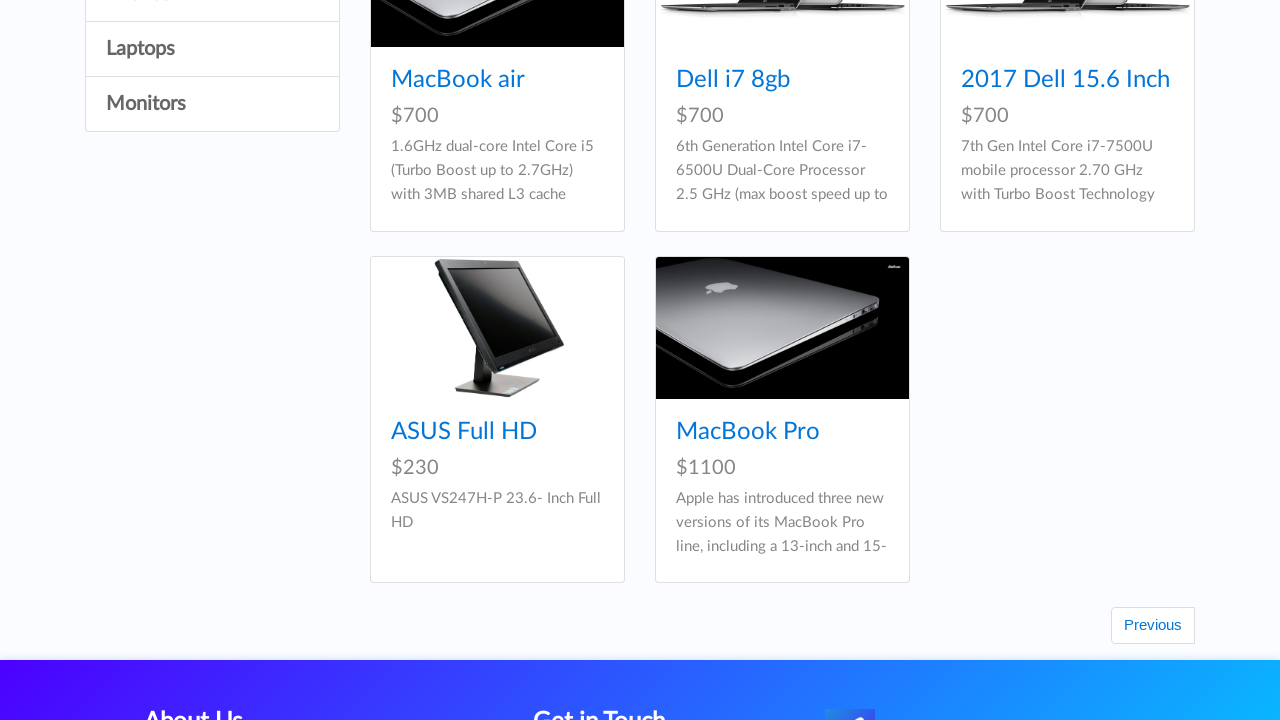